Tests dynamic controls by clicking Remove button, verifying "It's gone!" message appears, then clicking Add button and verifying "It's back" message appears using implicit wait.

Starting URL: https://the-internet.herokuapp.com/dynamic_controls

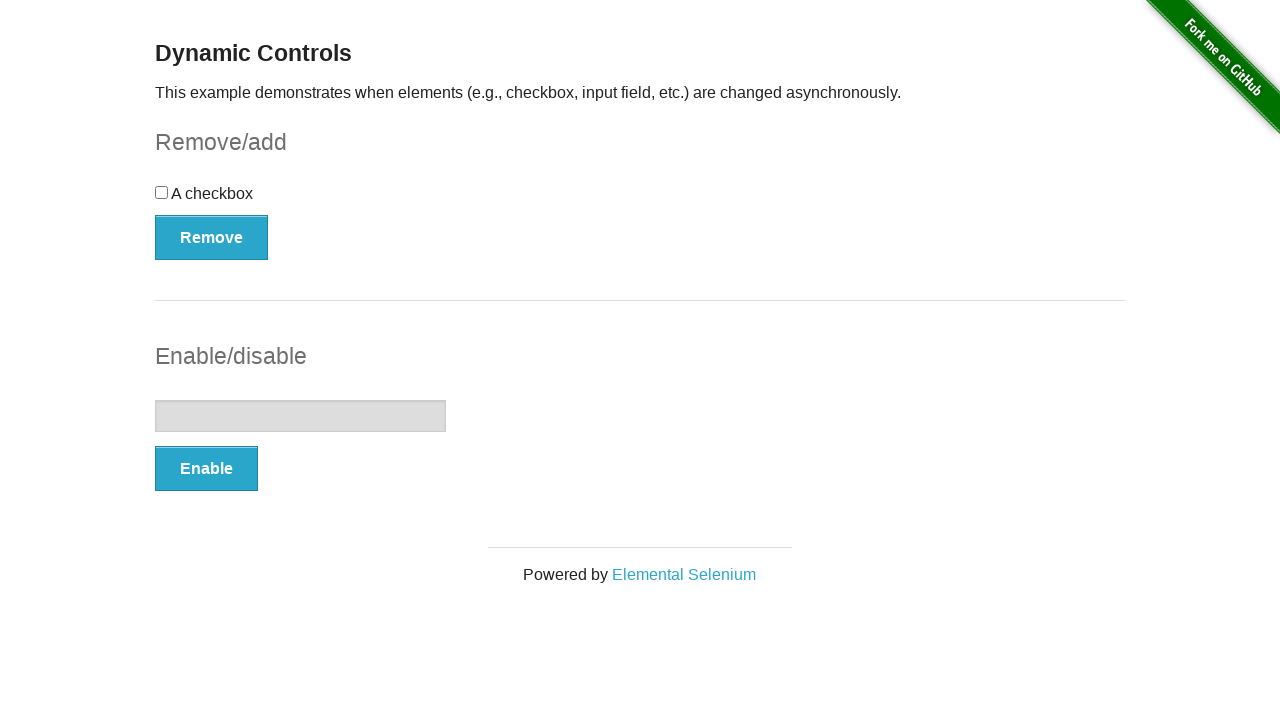

Clicked Remove button at (212, 237) on xpath=//button[text()='Remove']
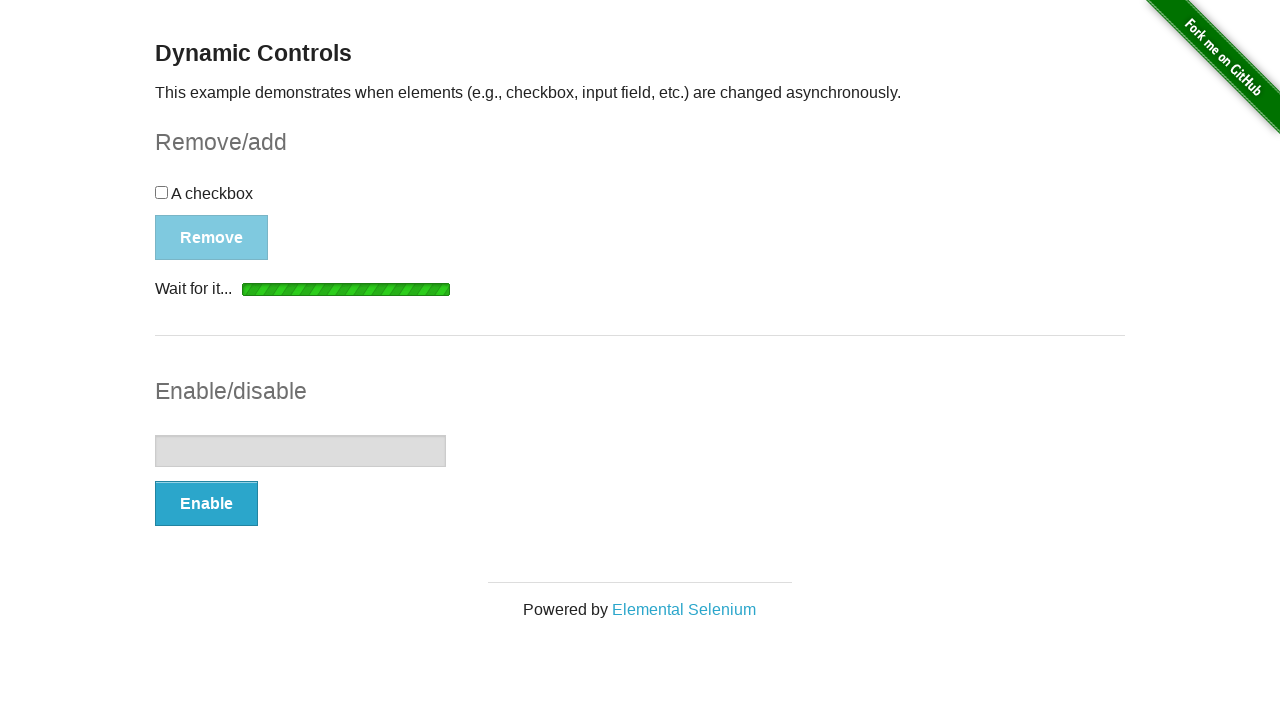

Verified 'It's gone!' message appeared after removing control
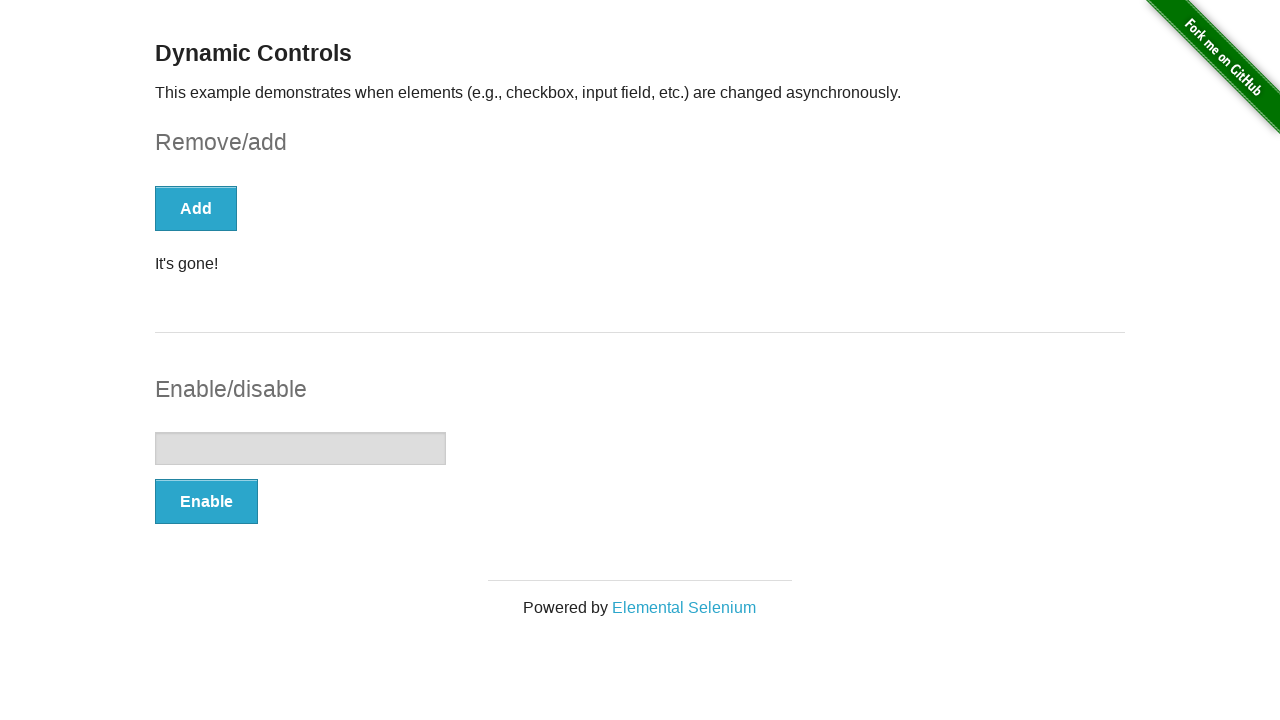

Clicked Add button to restore control at (196, 208) on xpath=//button[text()='Add']
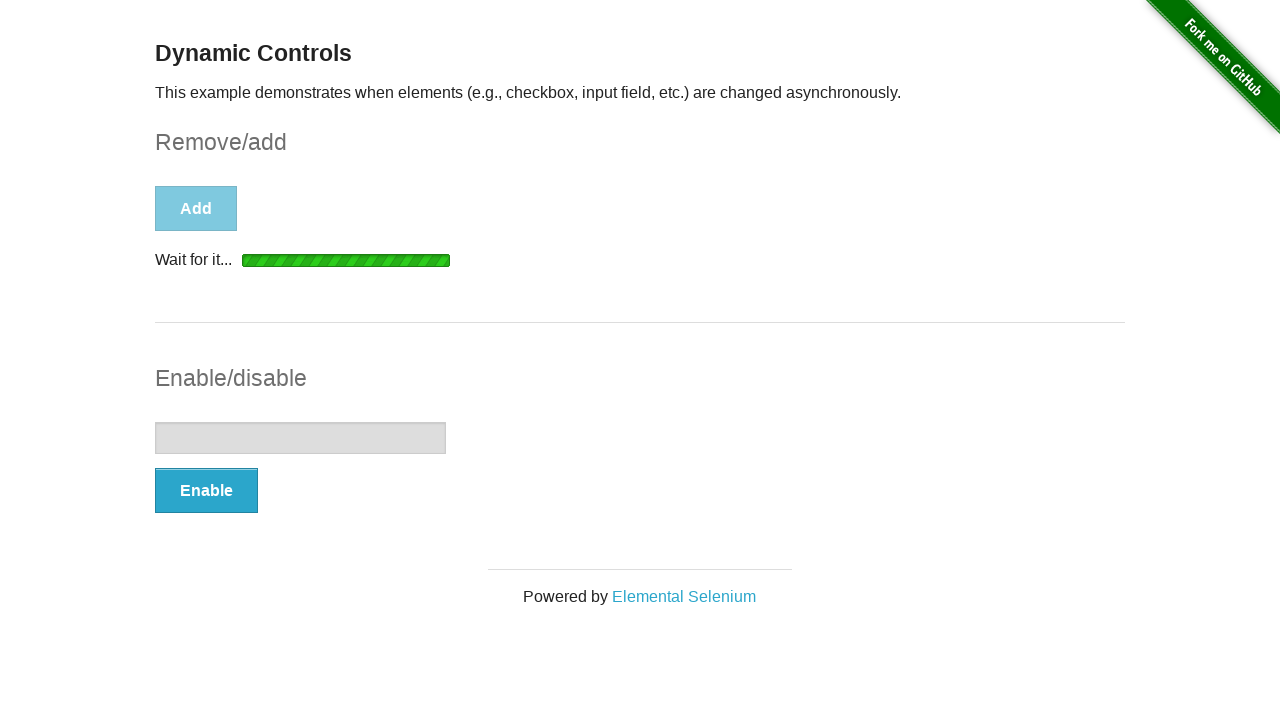

Verified 'It's back' message appeared after adding control back
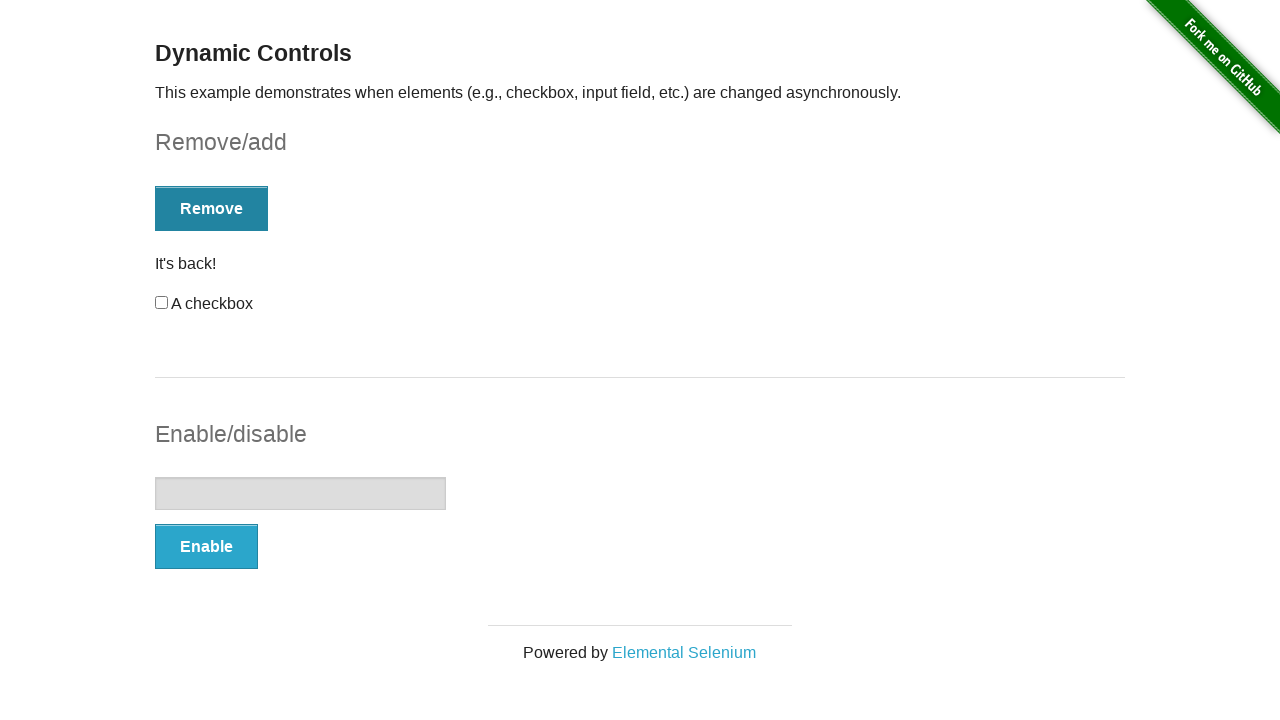

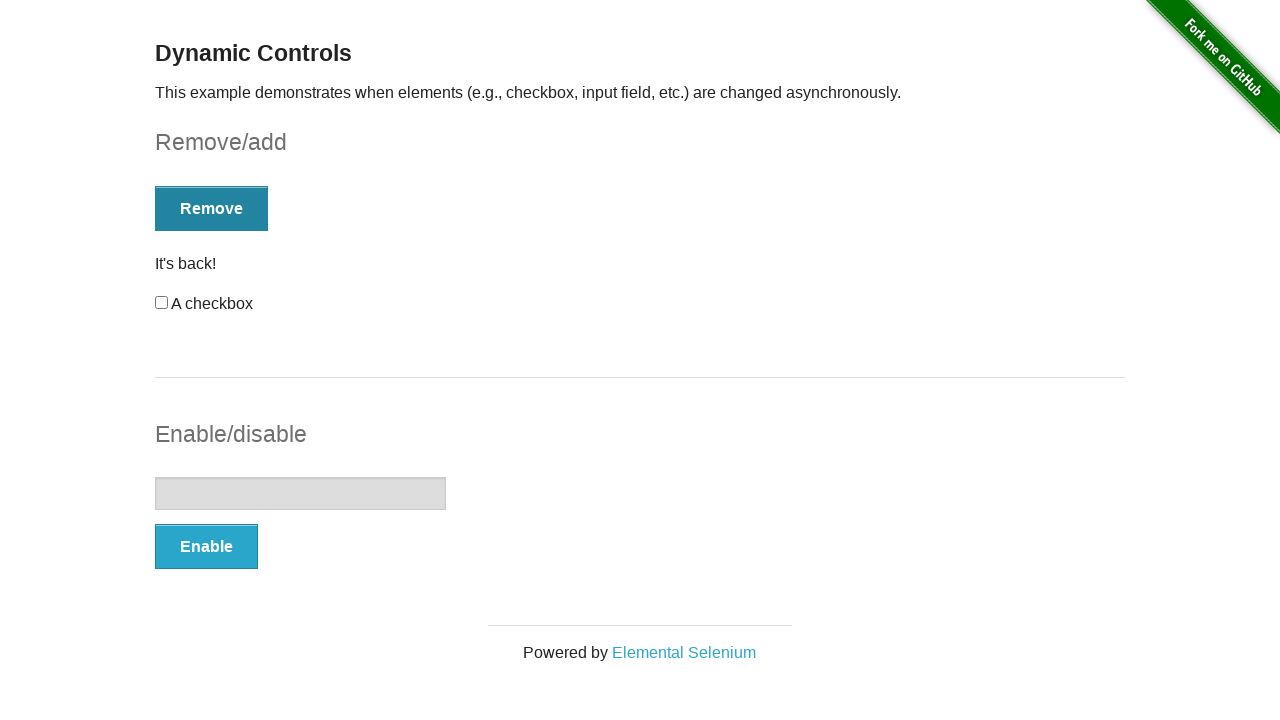